Tests form interaction on OrangeHRM's free trial signup page by waiting for the full name field to be visible and then filling it with a test value.

Starting URL: https://www.orangehrm.com/30-day-free-trial/

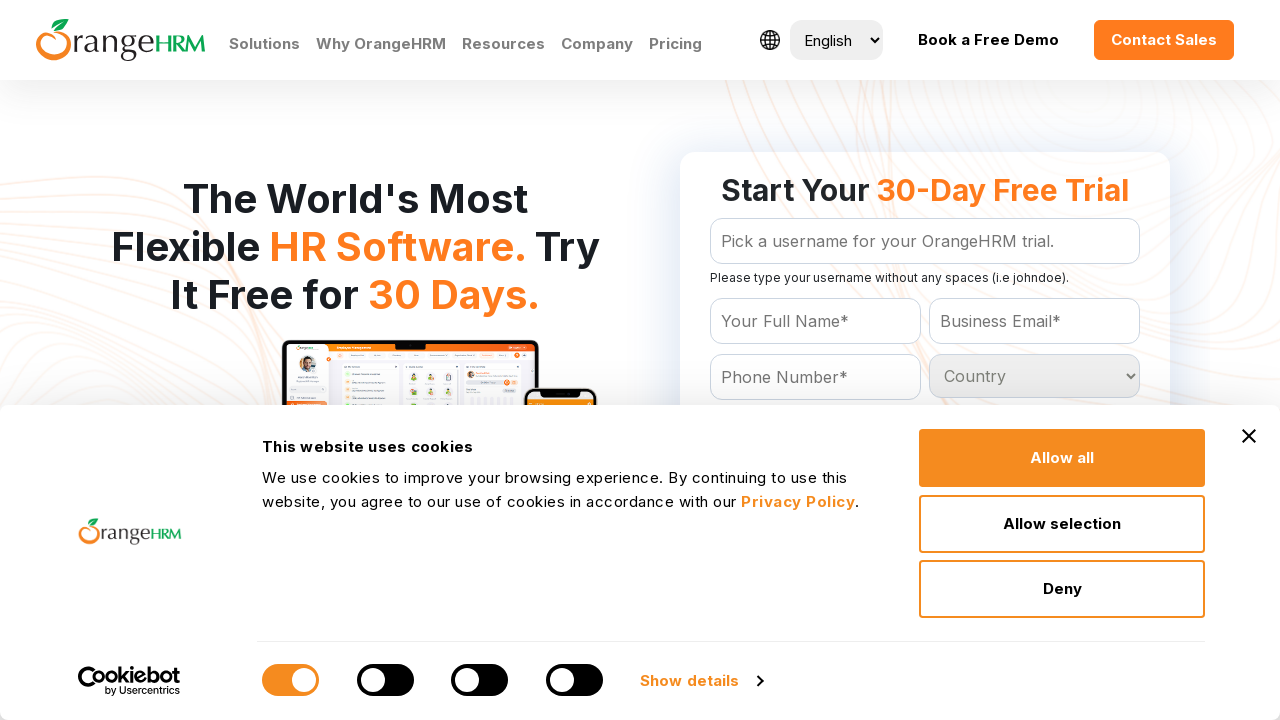

Waited for full name field to be visible
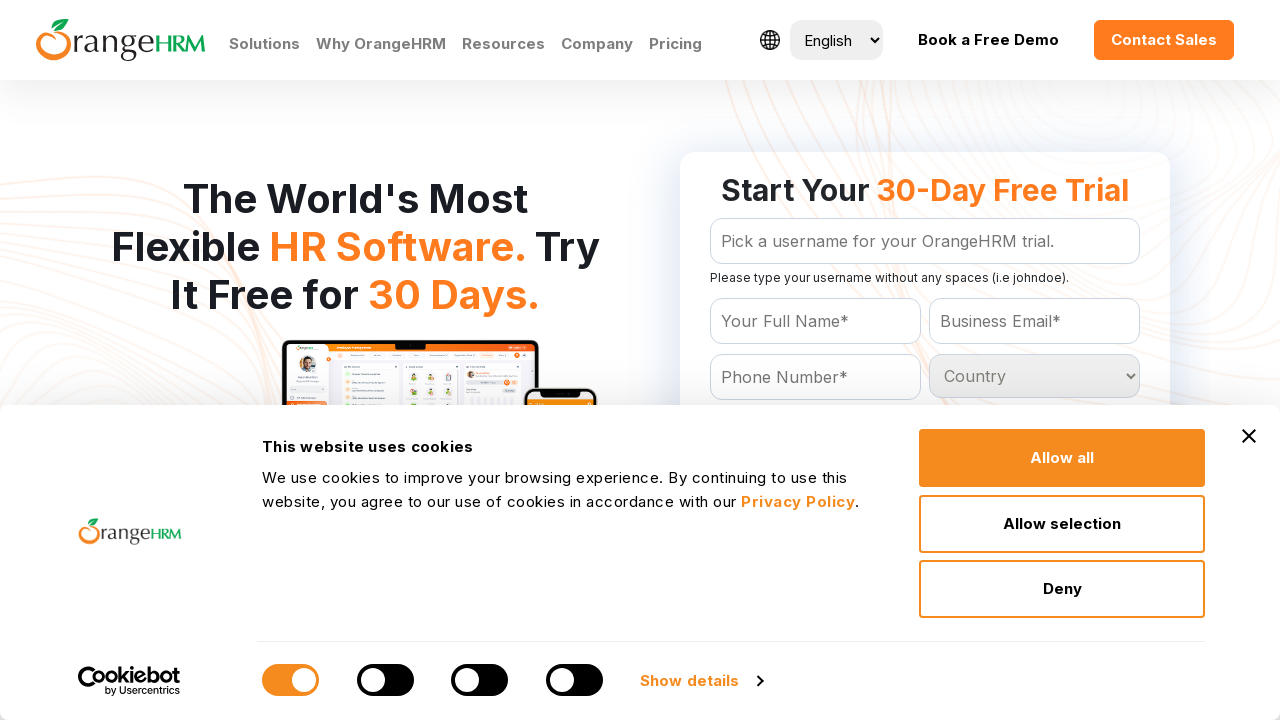

Filled full name field with 'testing' on #Form_getForm_Name
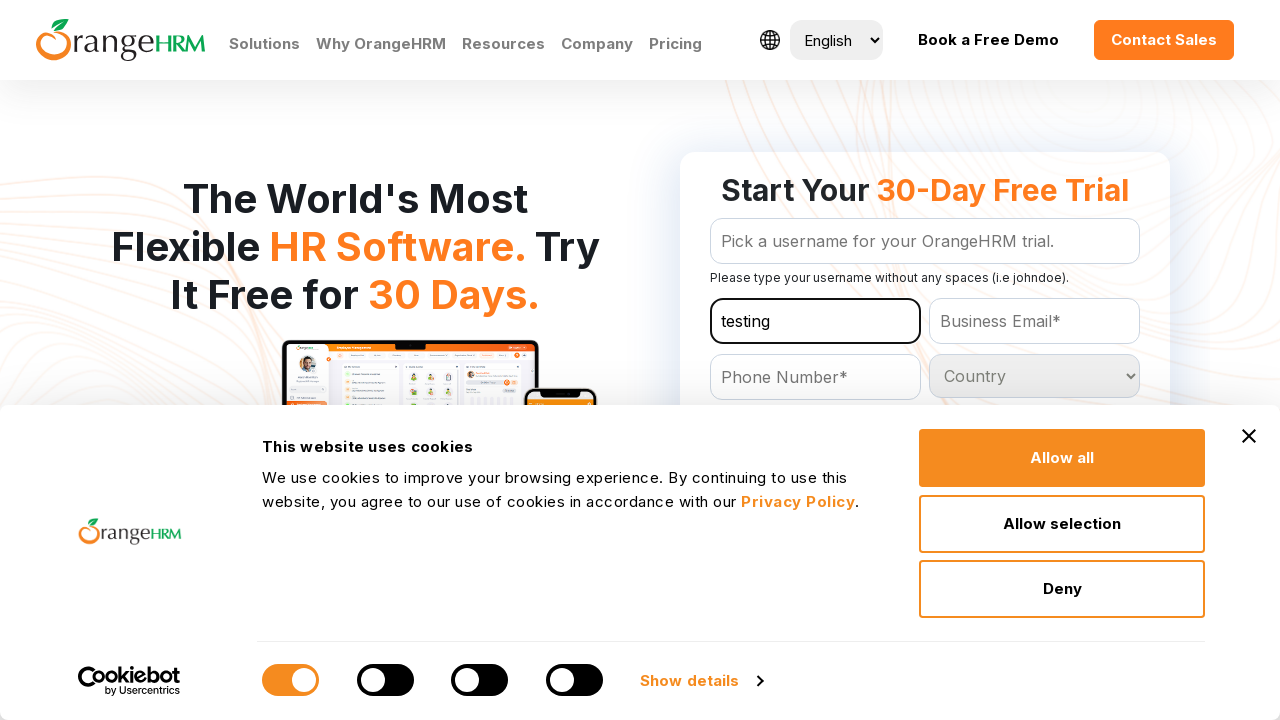

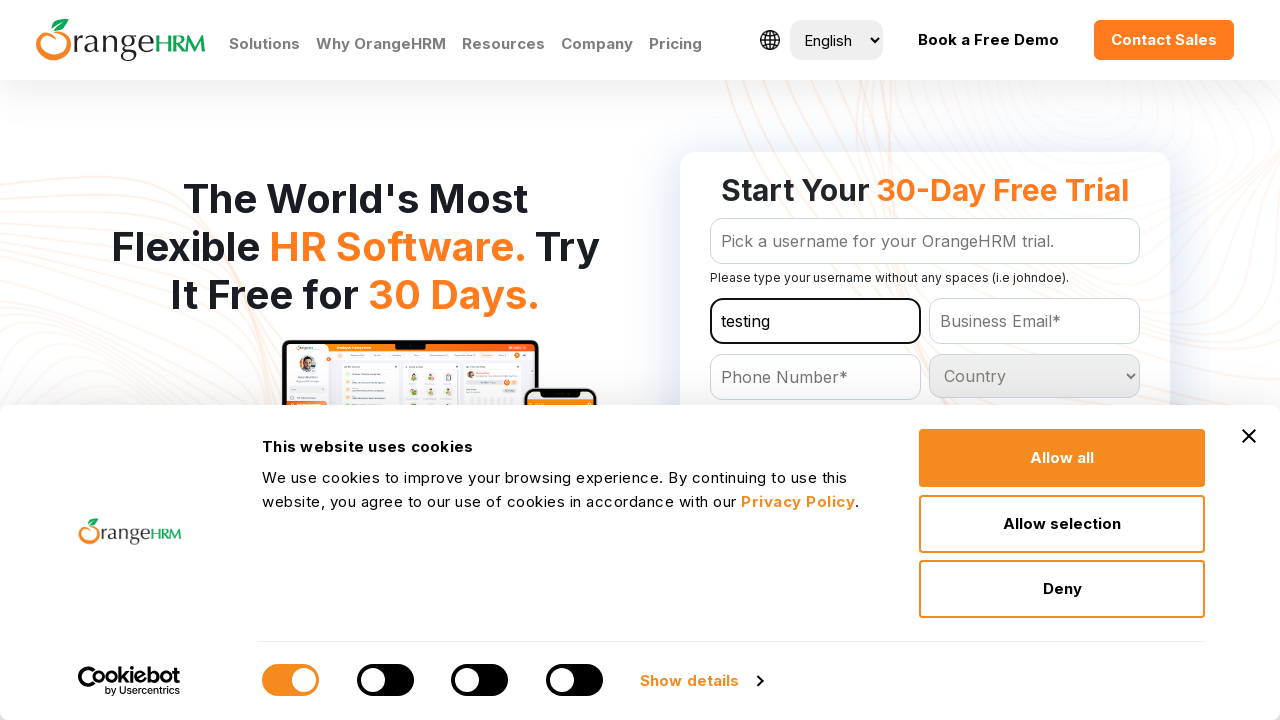